Adds specific vegetables (Cucumber, Brocolli, Beetroot) to the shopping cart by finding them in the product list and clicking their "Add to Cart" buttons

Starting URL: https://rahulshettyacademy.com/seleniumPractise/

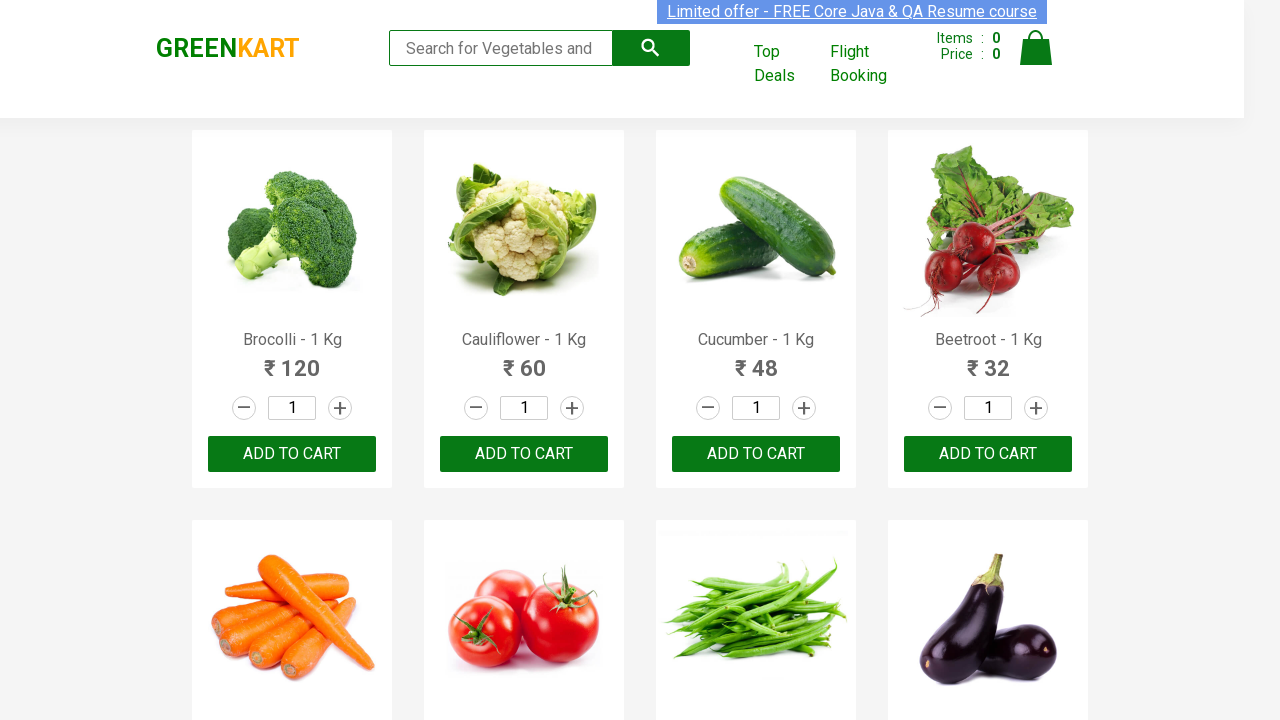

Waited for product list to load on the page
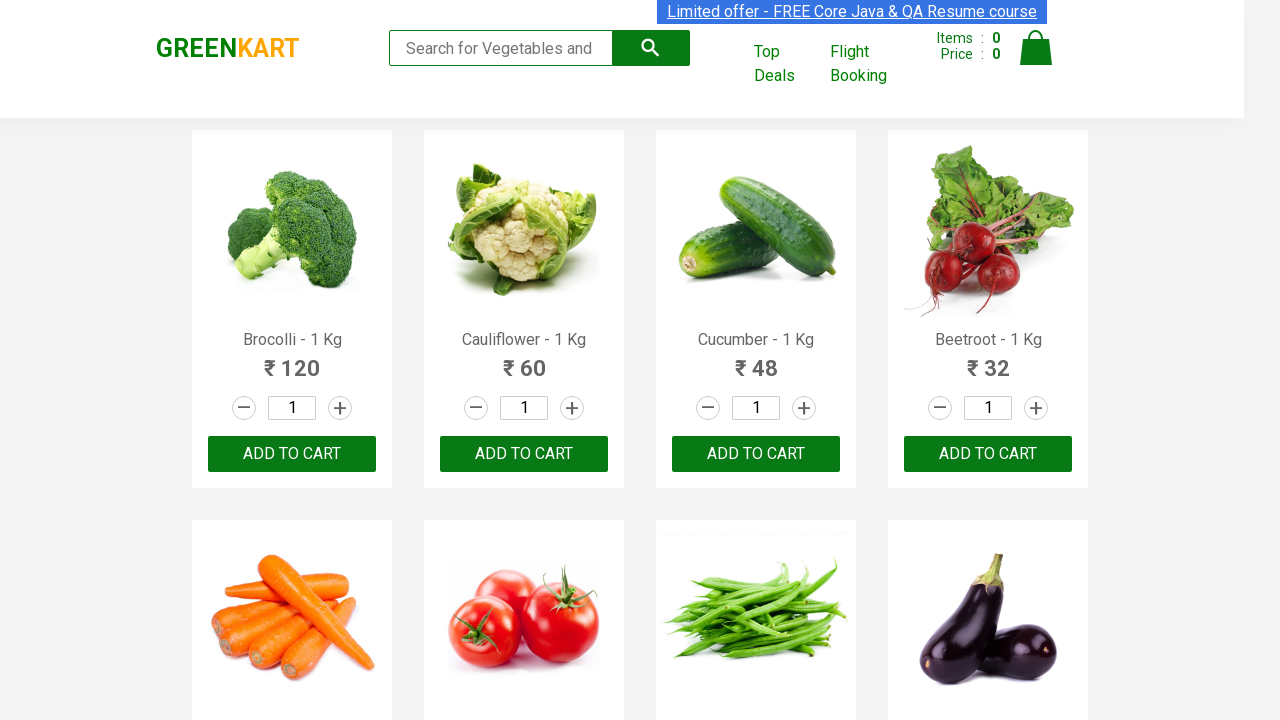

Retrieved all product name elements from the page
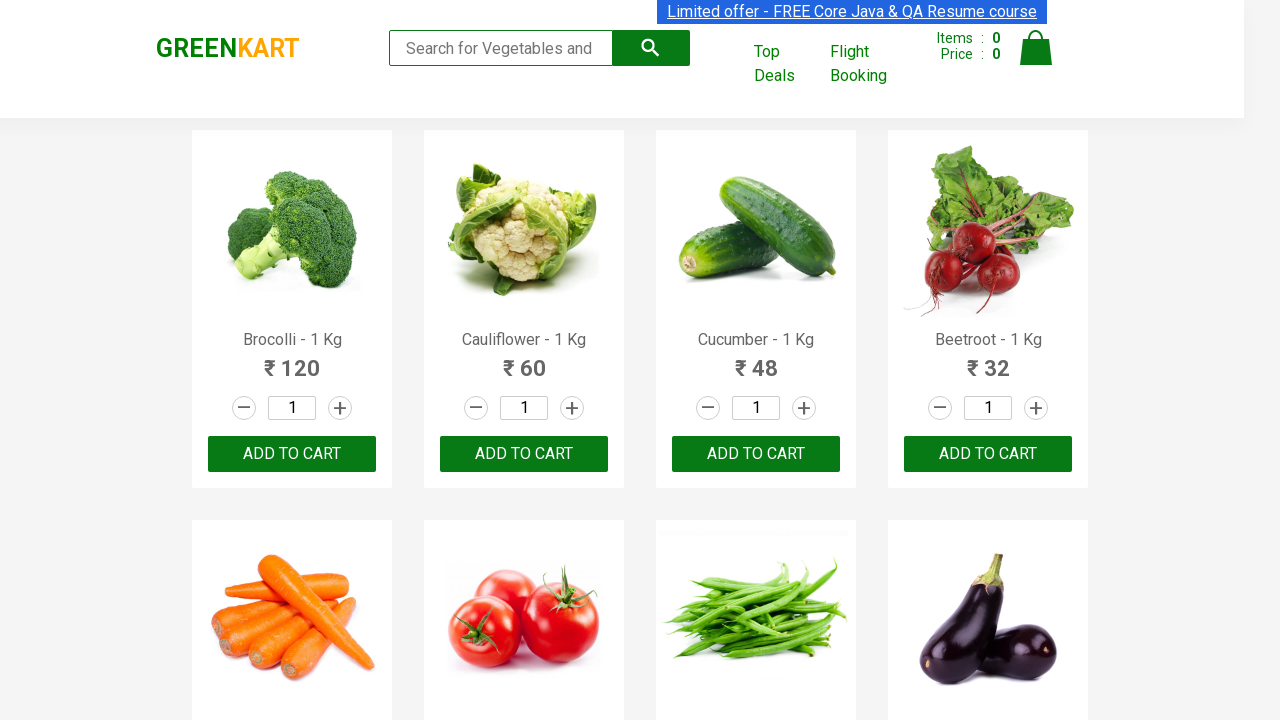

Added 'Brocolli' to shopping cart at (292, 454) on xpath=//div[@class='product-action']/button >> nth=0
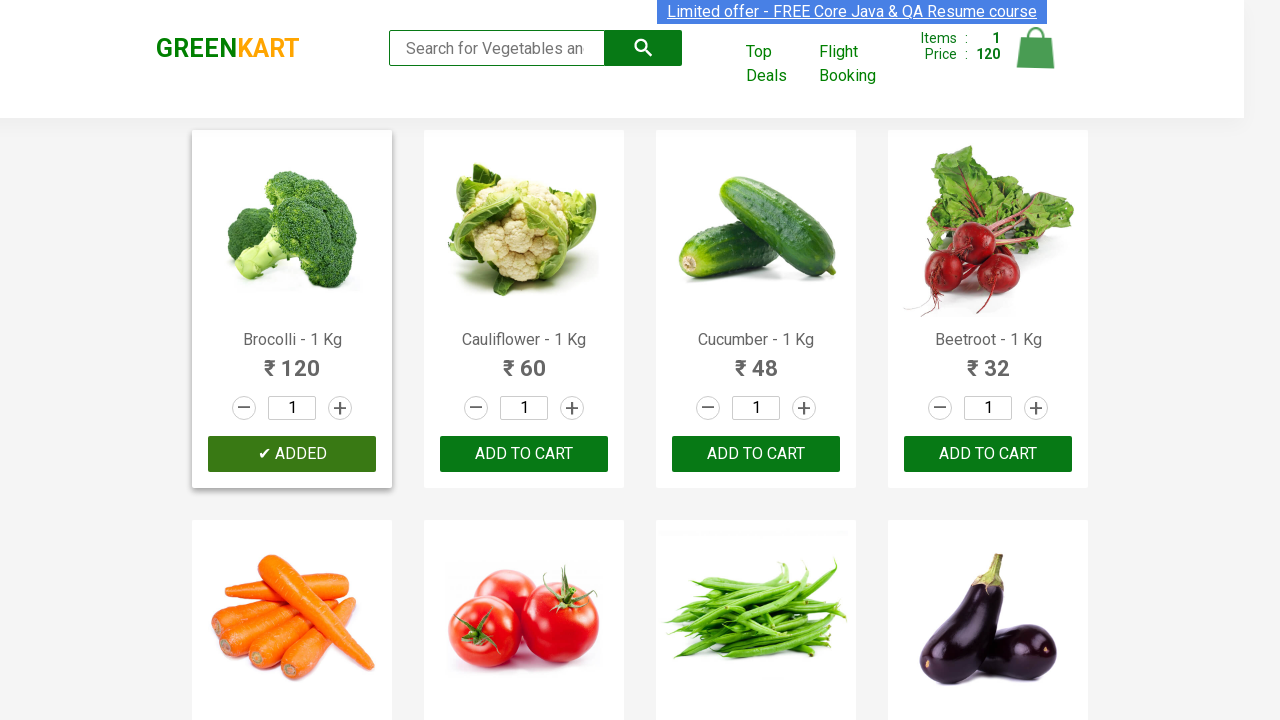

Added 'Cucumber' to shopping cart at (756, 454) on xpath=//div[@class='product-action']/button >> nth=2
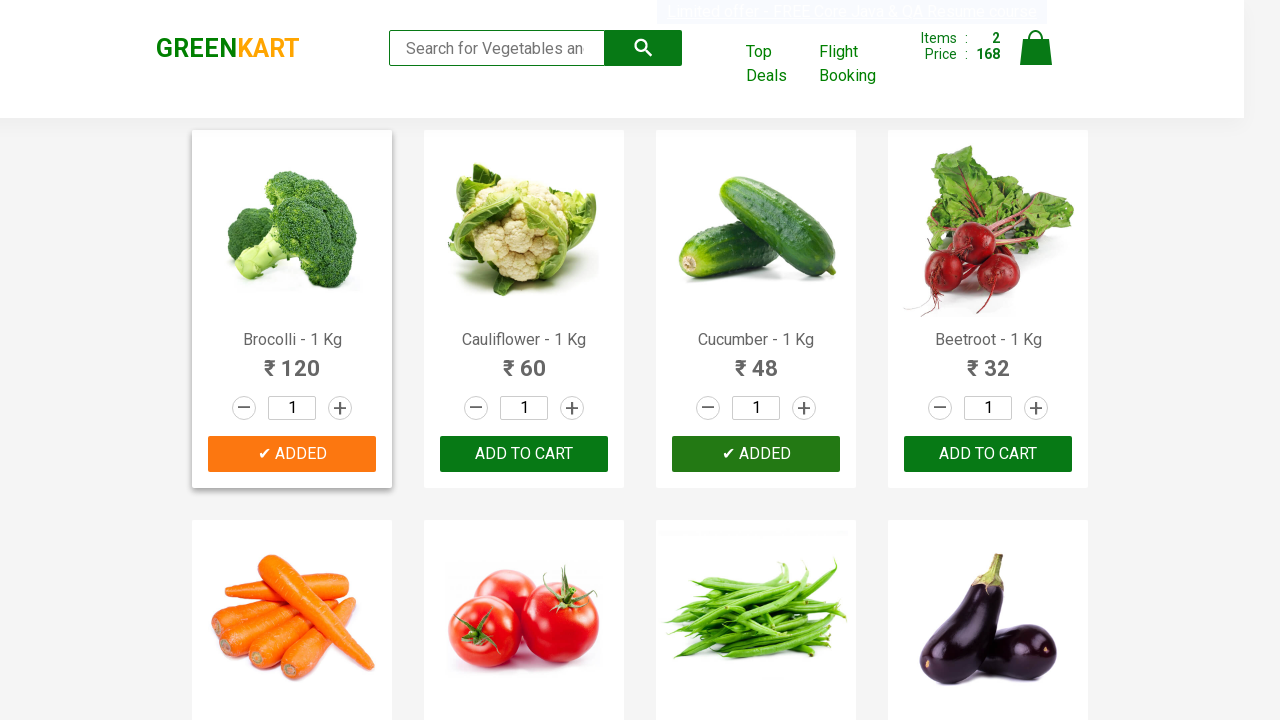

Added 'Beetroot' to shopping cart at (988, 454) on xpath=//div[@class='product-action']/button >> nth=3
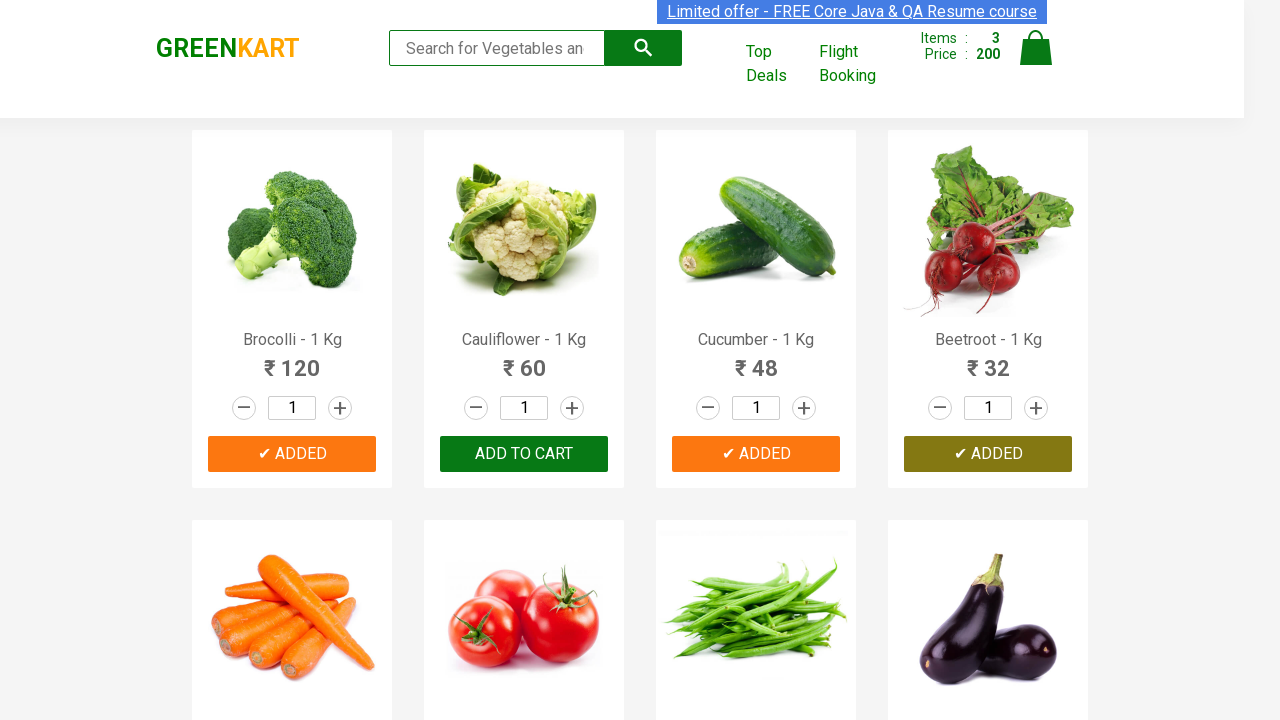

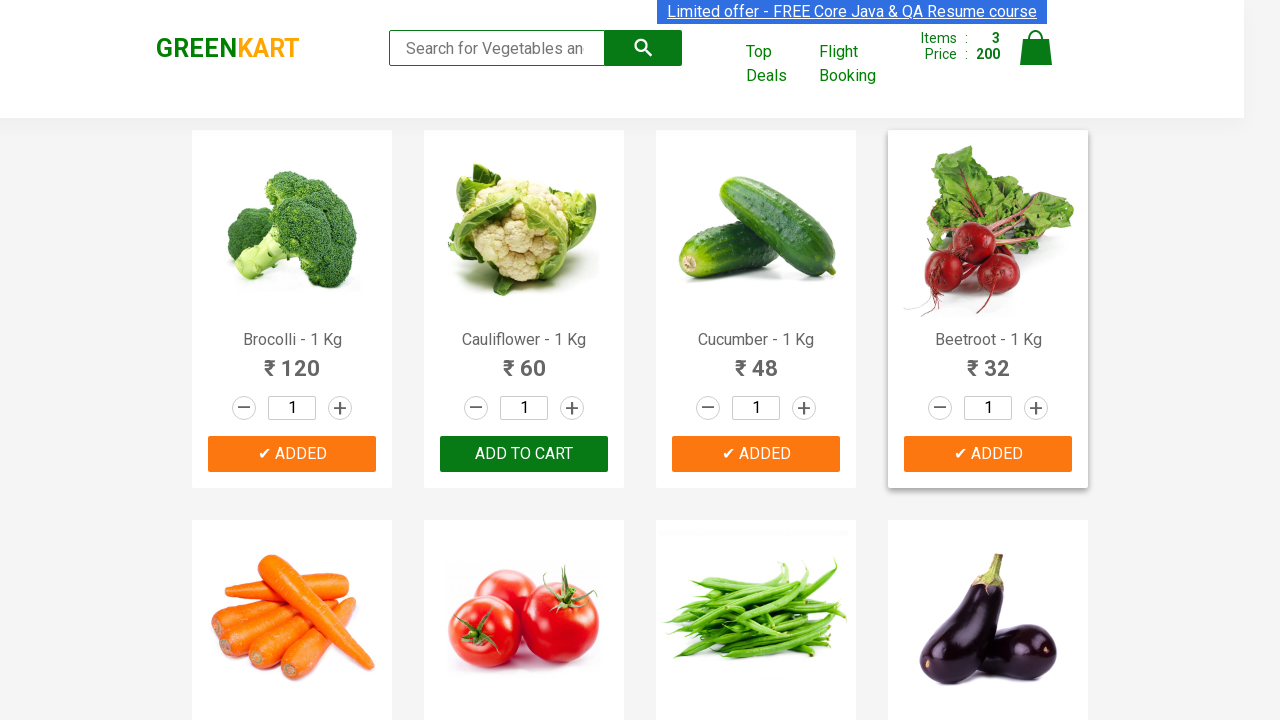